Navigates to the nopCommerce demo site and captures a screenshot of the homepage

Starting URL: https://demo.nopcommerce.com/

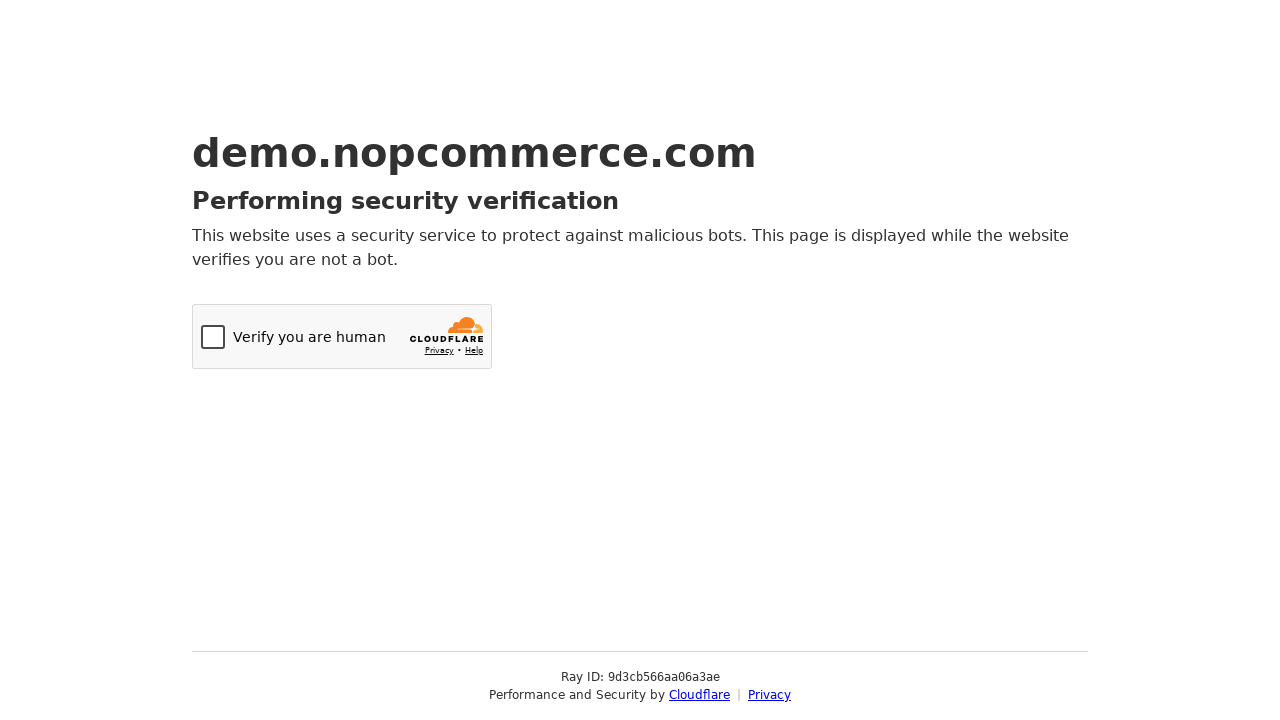

Navigated to nopCommerce demo site homepage
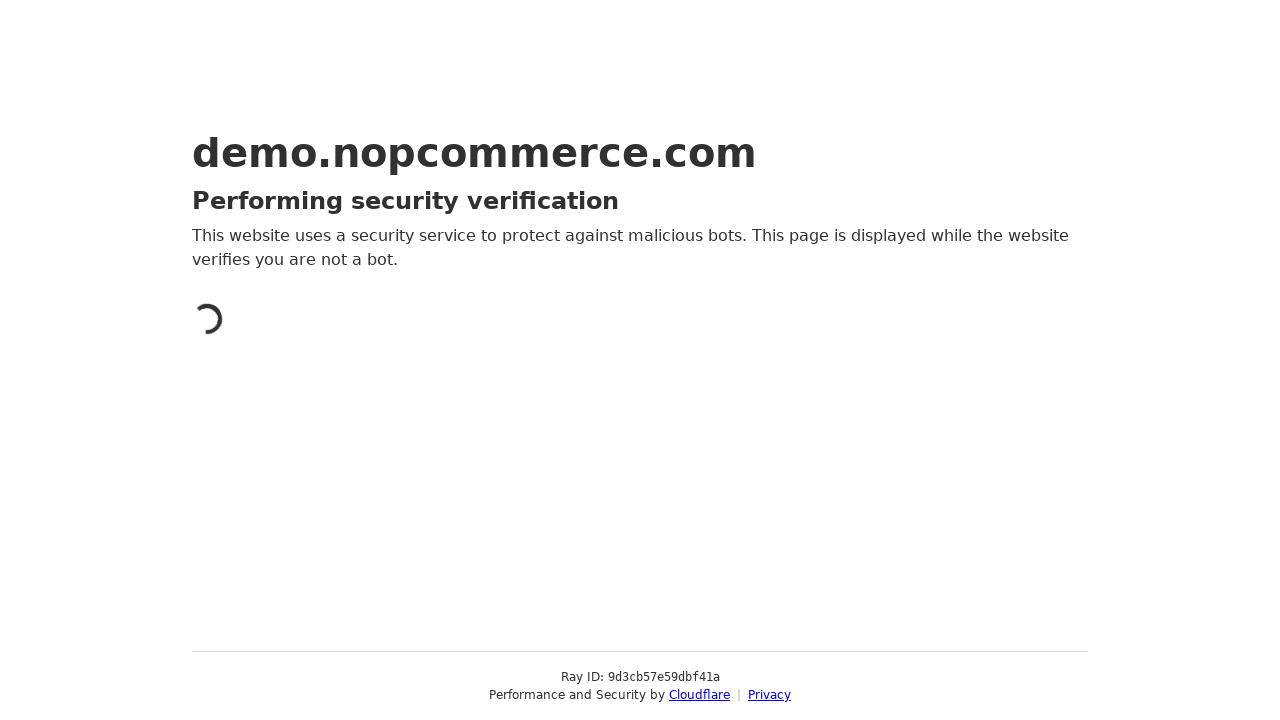

Page fully loaded and network idle
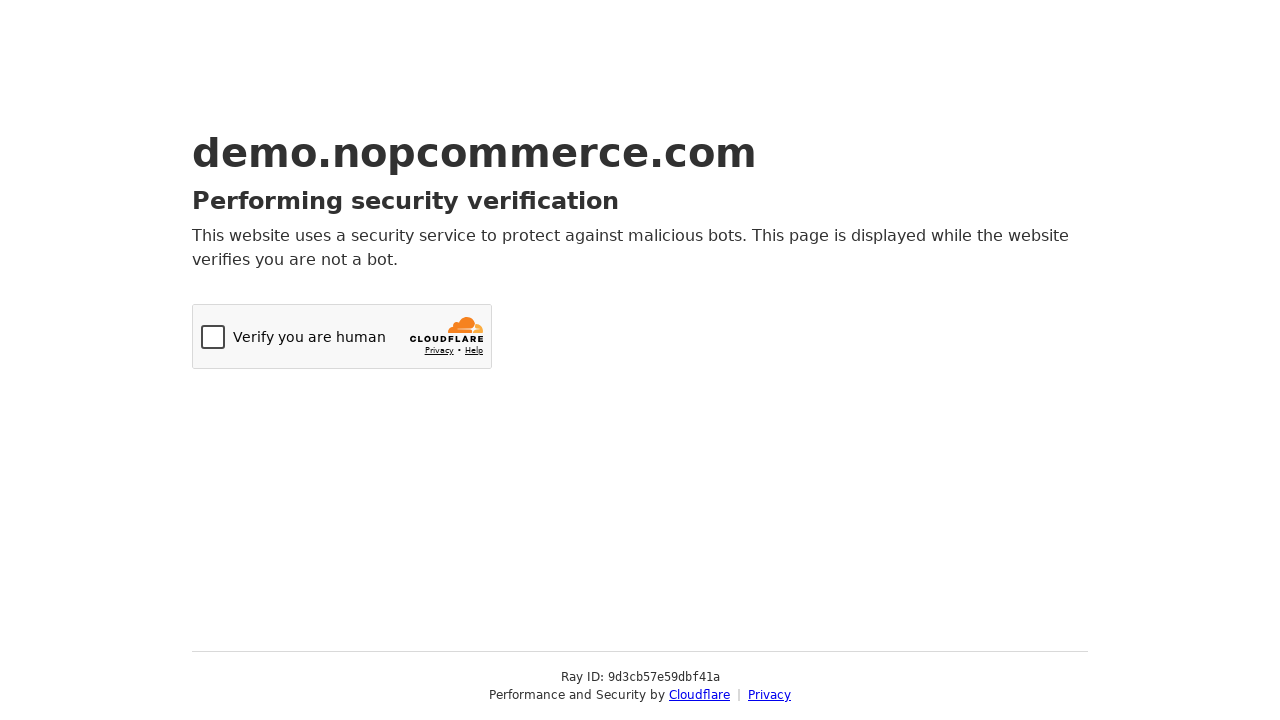

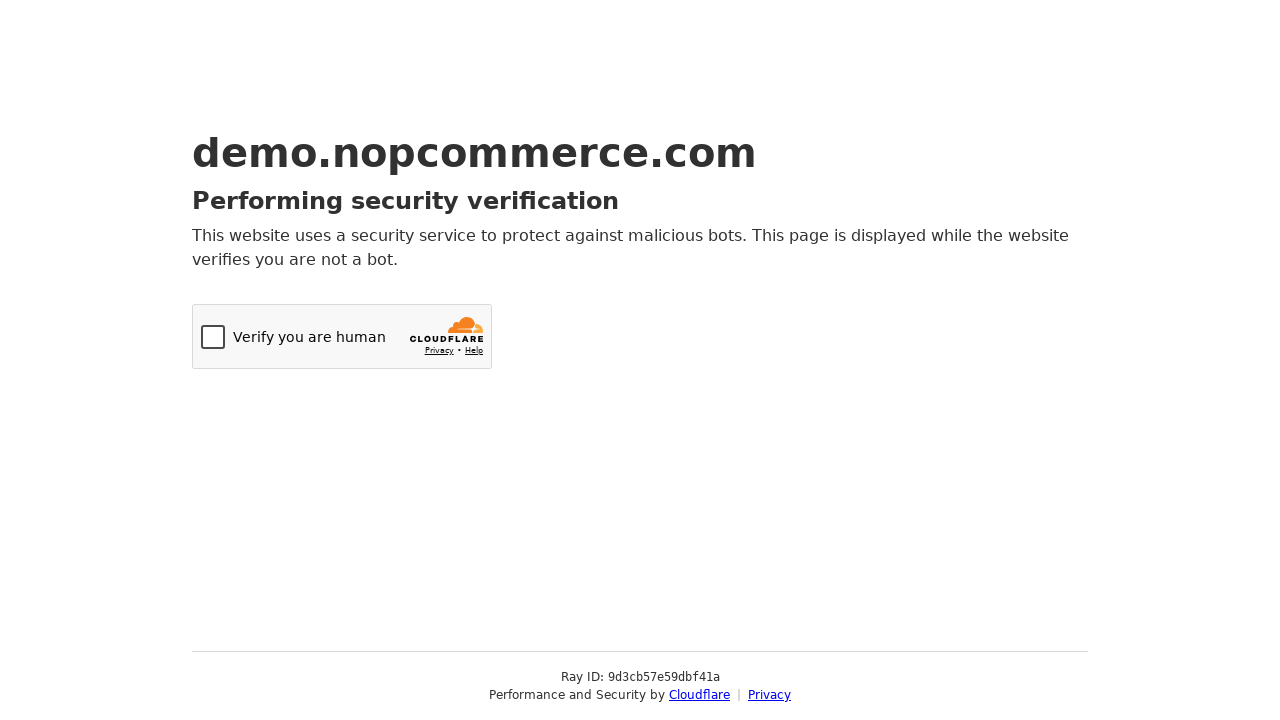